Navigates to wisequarter.com, scrolls down to find the SDET course section, and clicks the "Explore the Course" button for the Software Development Engineer in Test course.

Starting URL: https://www.wisequarter.com

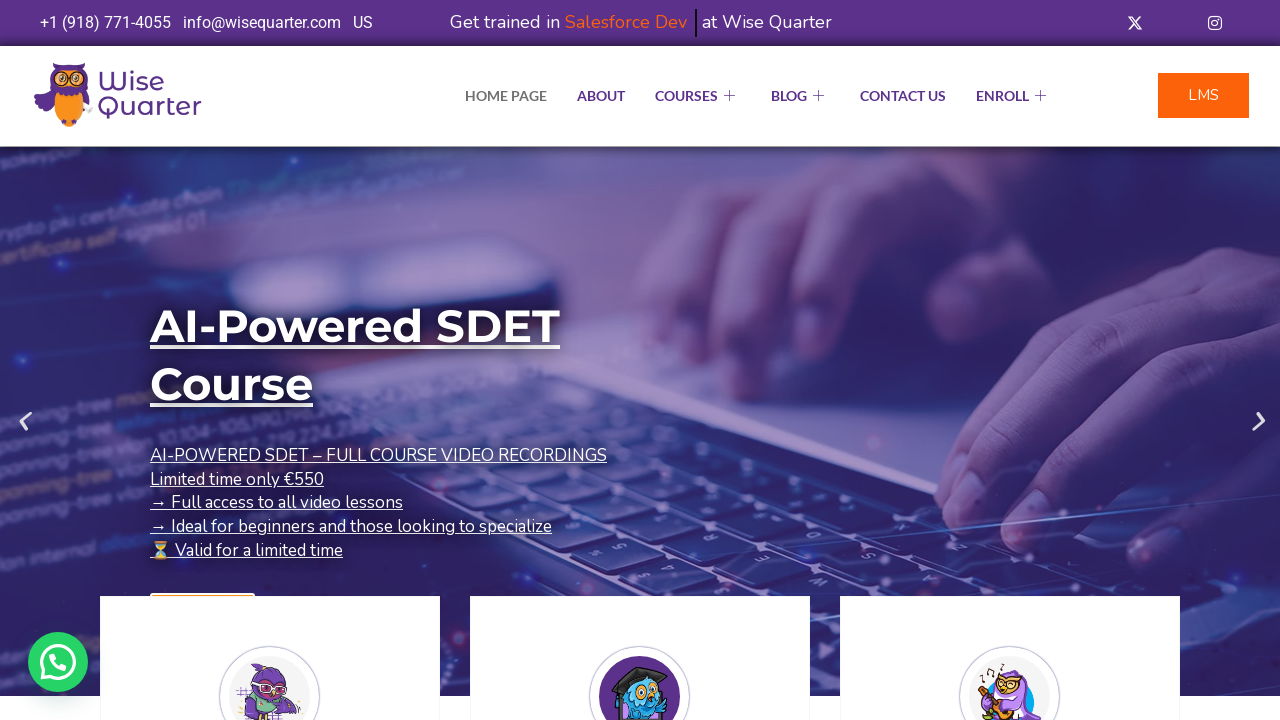

Navigated to https://www.wisequarter.com
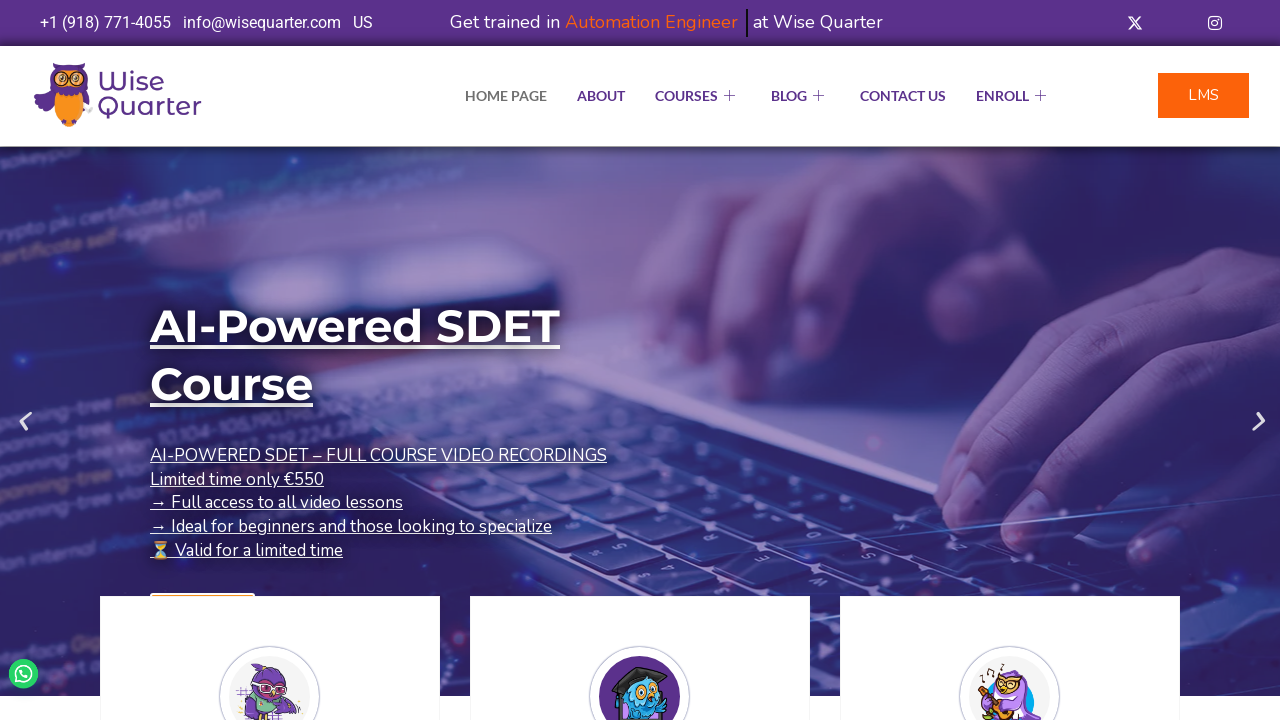

Located the 'Explore the Course' button for SDET course
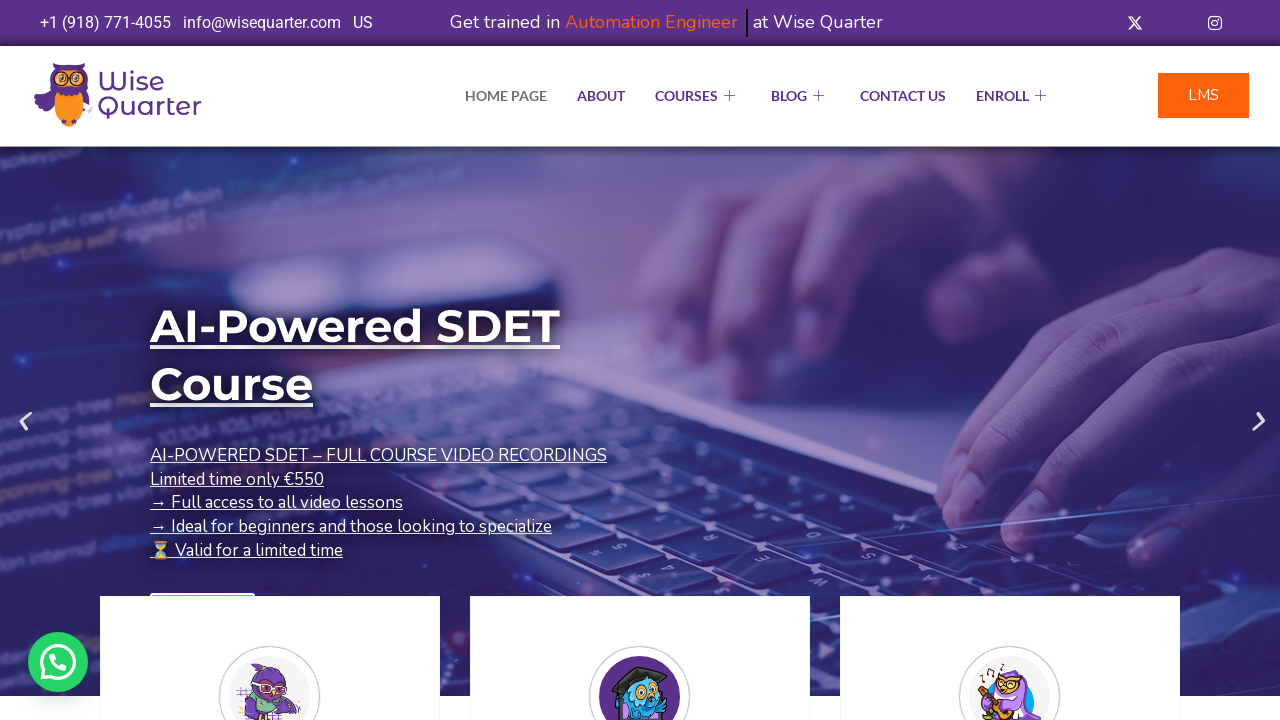

Scrolled the 'Explore the Course' button into view
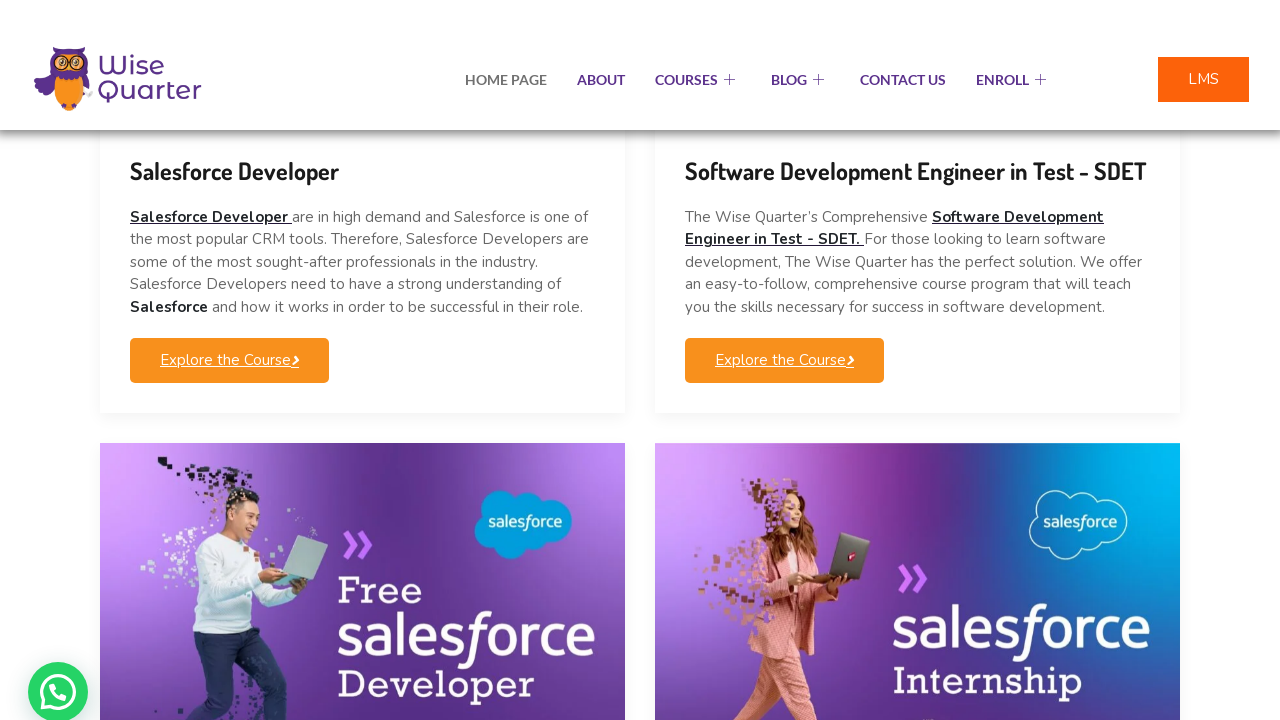

Clicked the 'Explore the Course' button for Software Development Engineer in Test course at (784, 331) on (//a[@class='elementskit-btn whitespace--normal'])[2]
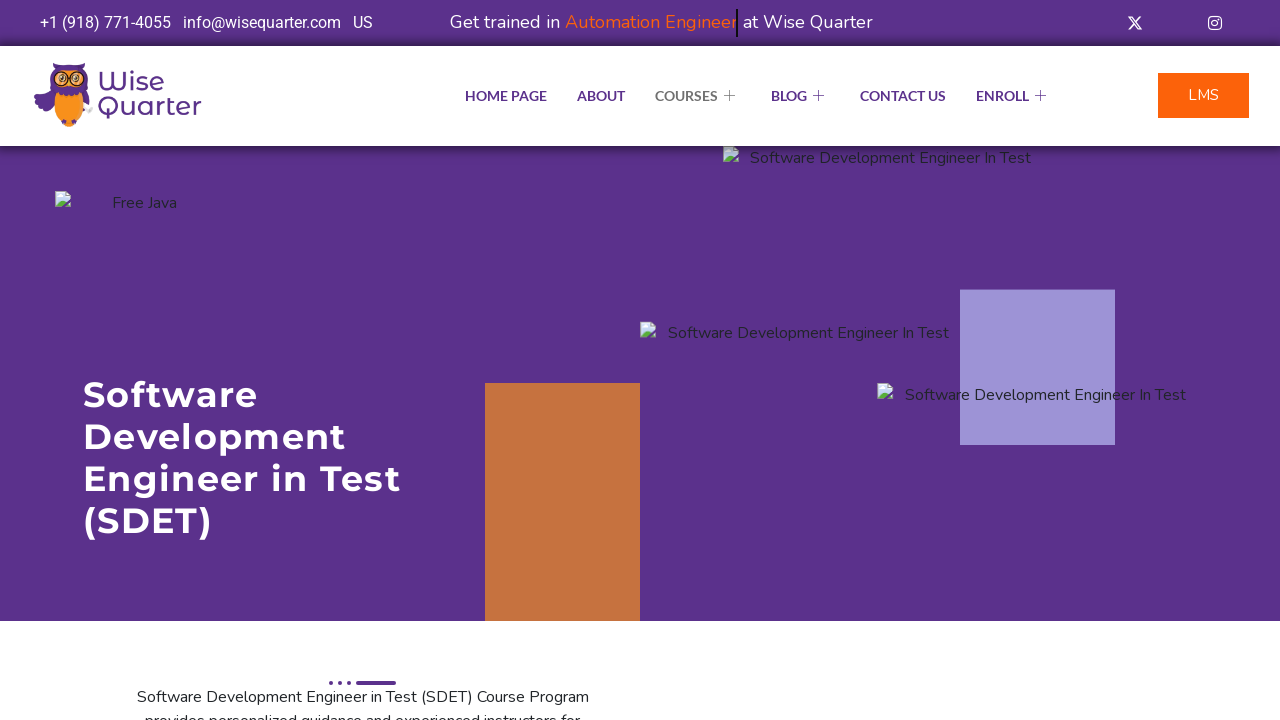

Waited 2 seconds for page navigation to complete
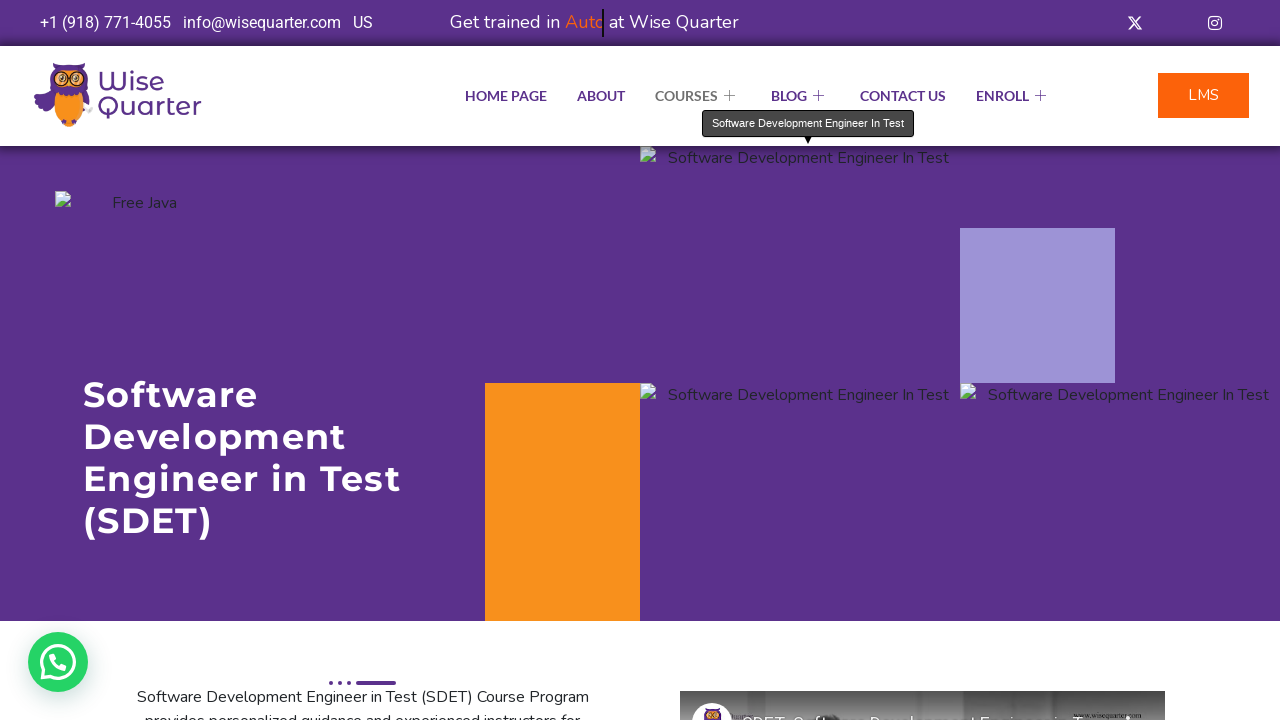

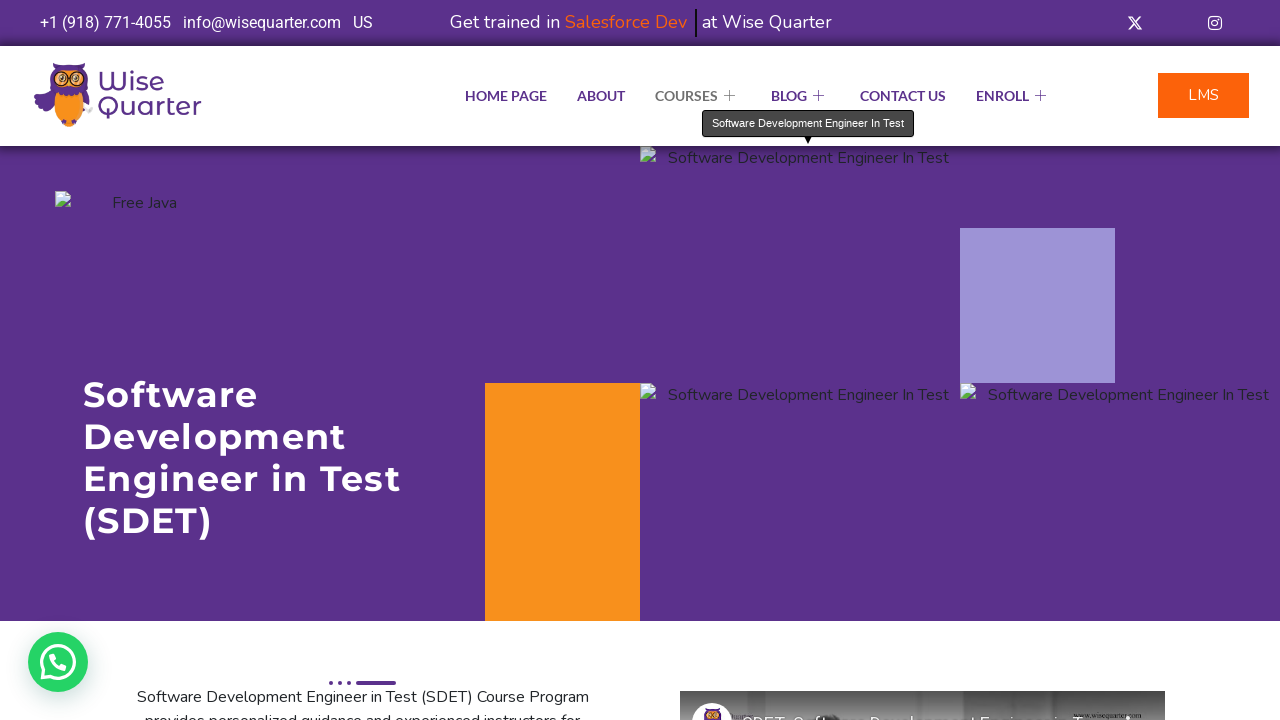